Navigates to Daum News homepage and clicks the "new news" button to load additional news articles, verifying the page loads and news headlines are displayed.

Starting URL: https://news.daum.net/home

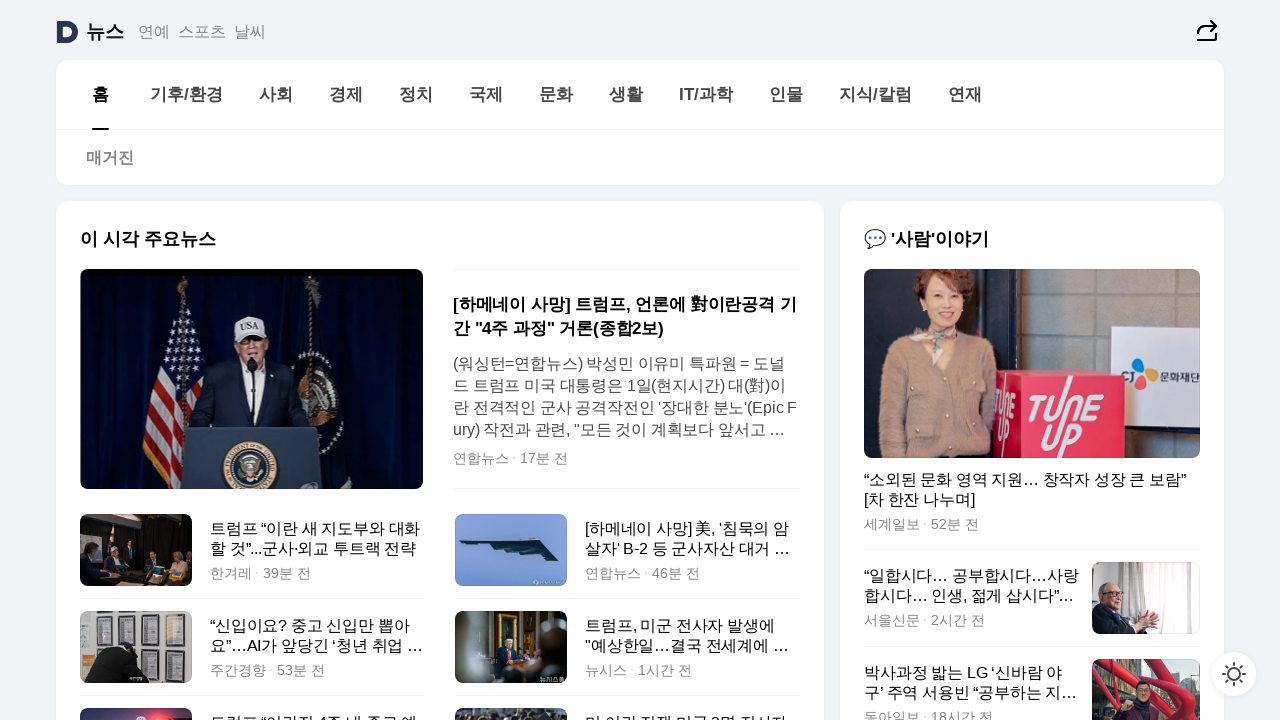

Waited for news headline list to load on Daum News homepage
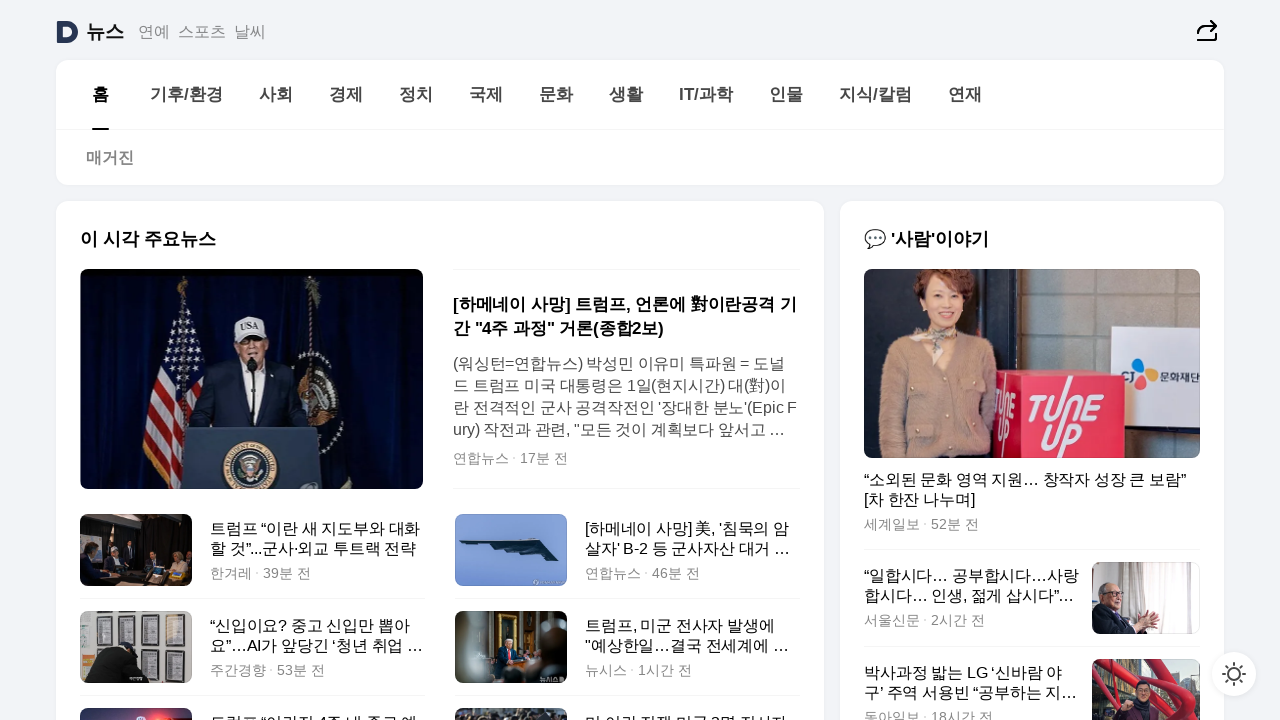

Clicked the 'new news' button to load additional articles at (440, 360) on xpath=//*[@id="58d84141-b8dd-413c-9500-447b39ec29b9"]/div[2]/a
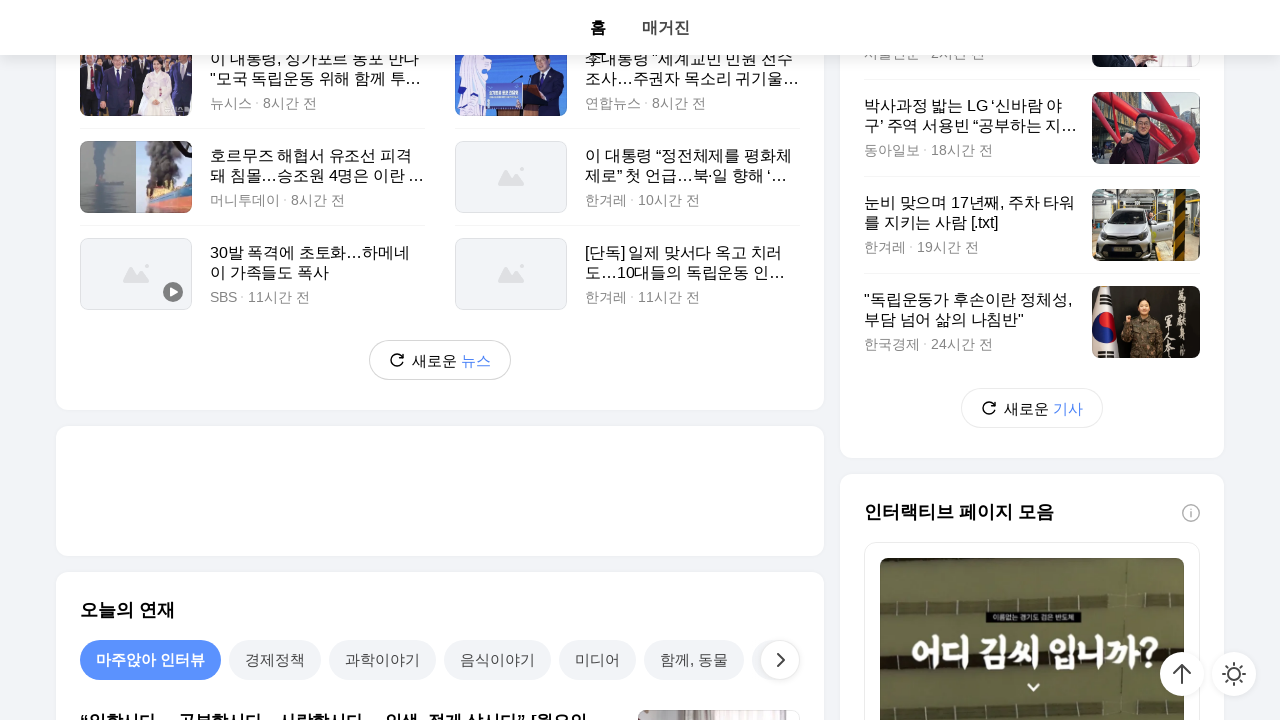

Waited 1 second for new content to load
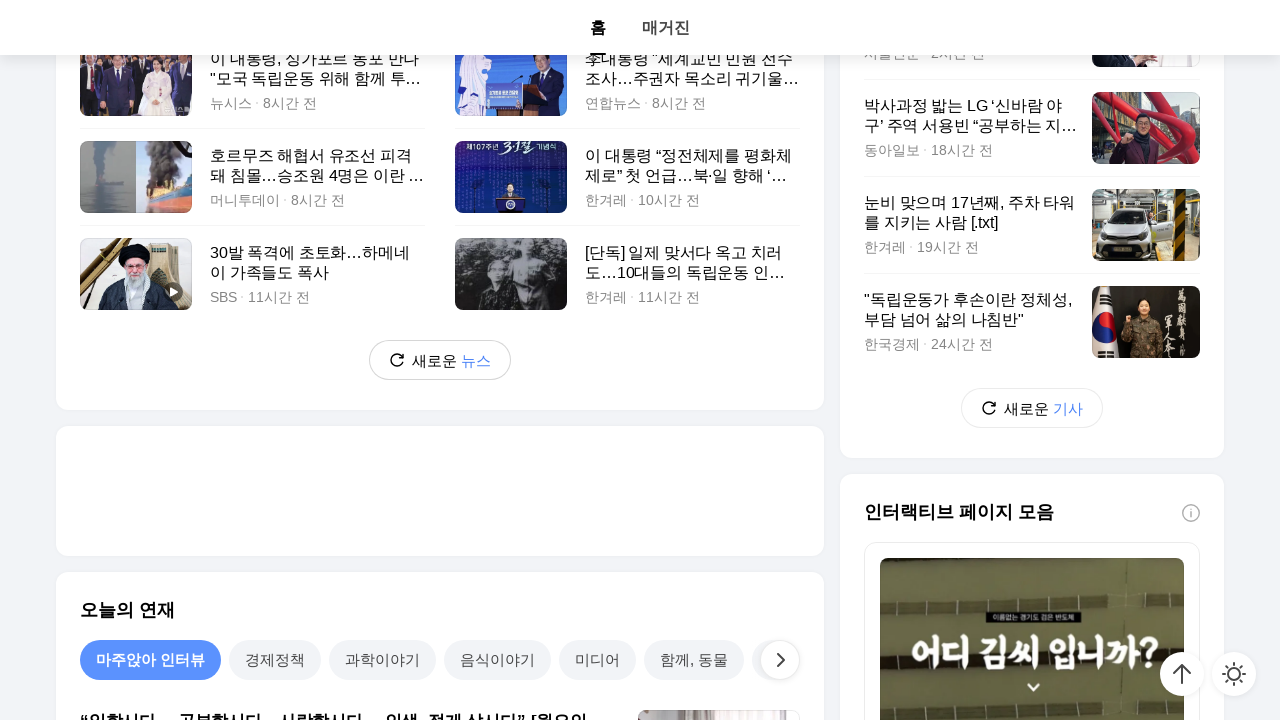

Verified news headlines are present after loading new articles
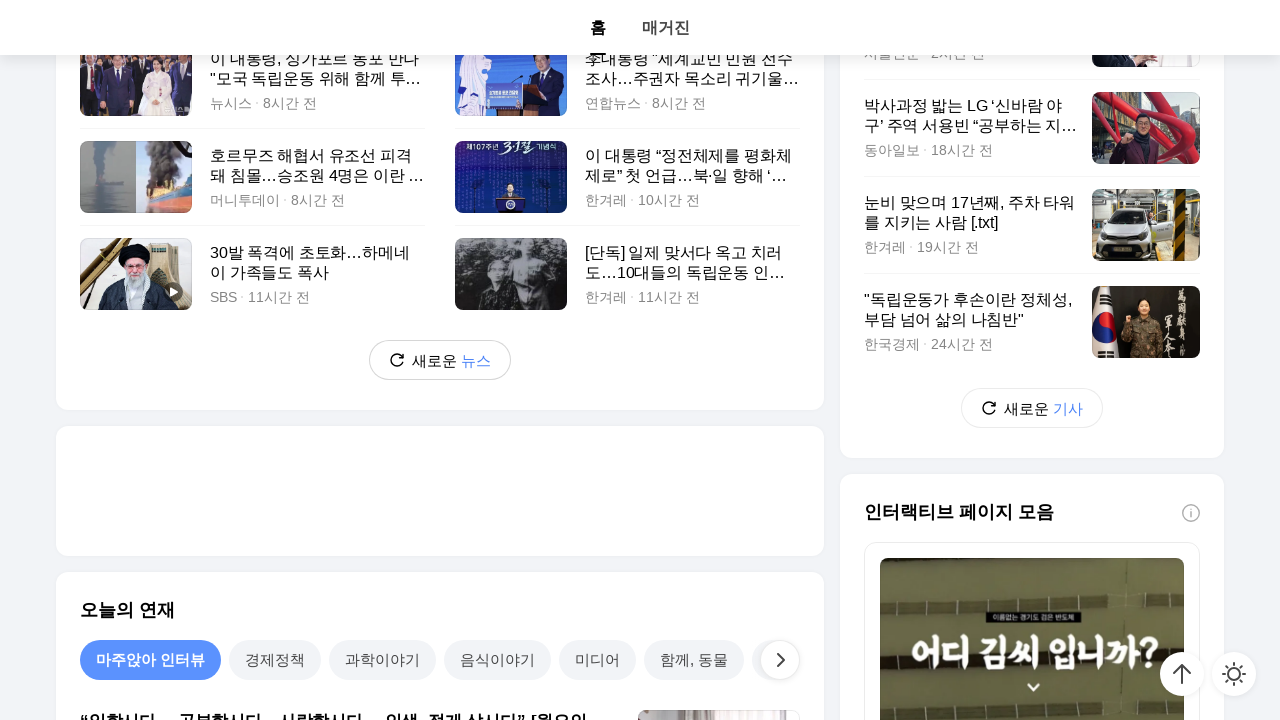

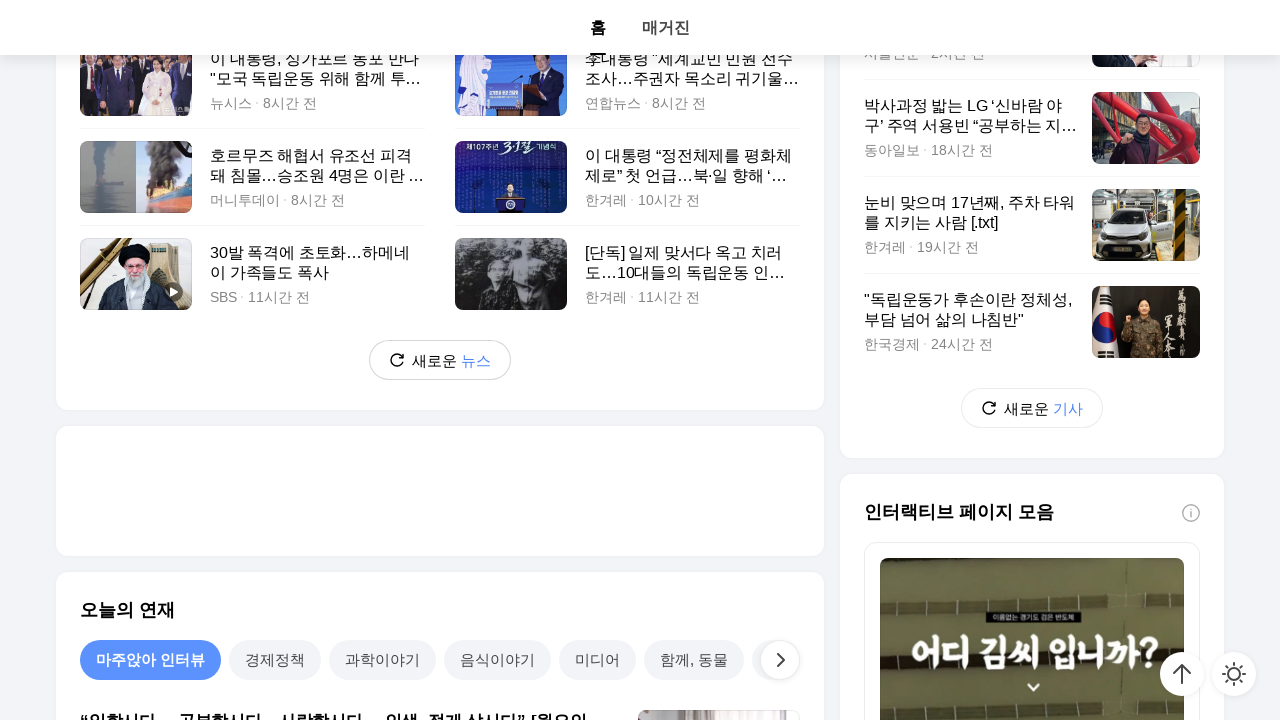